Tests double-click functionality by double-clicking a button and verifying the success message appears

Starting URL: https://demoqa.com/buttons

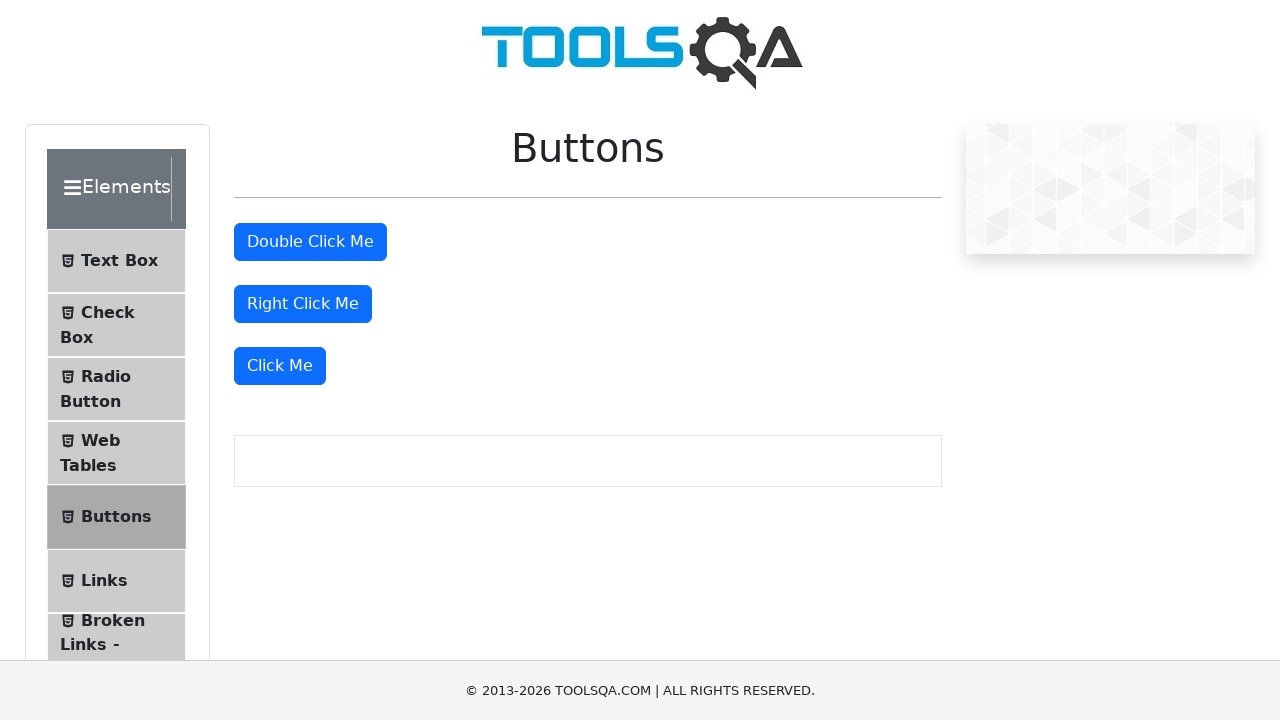

Located double-click button element
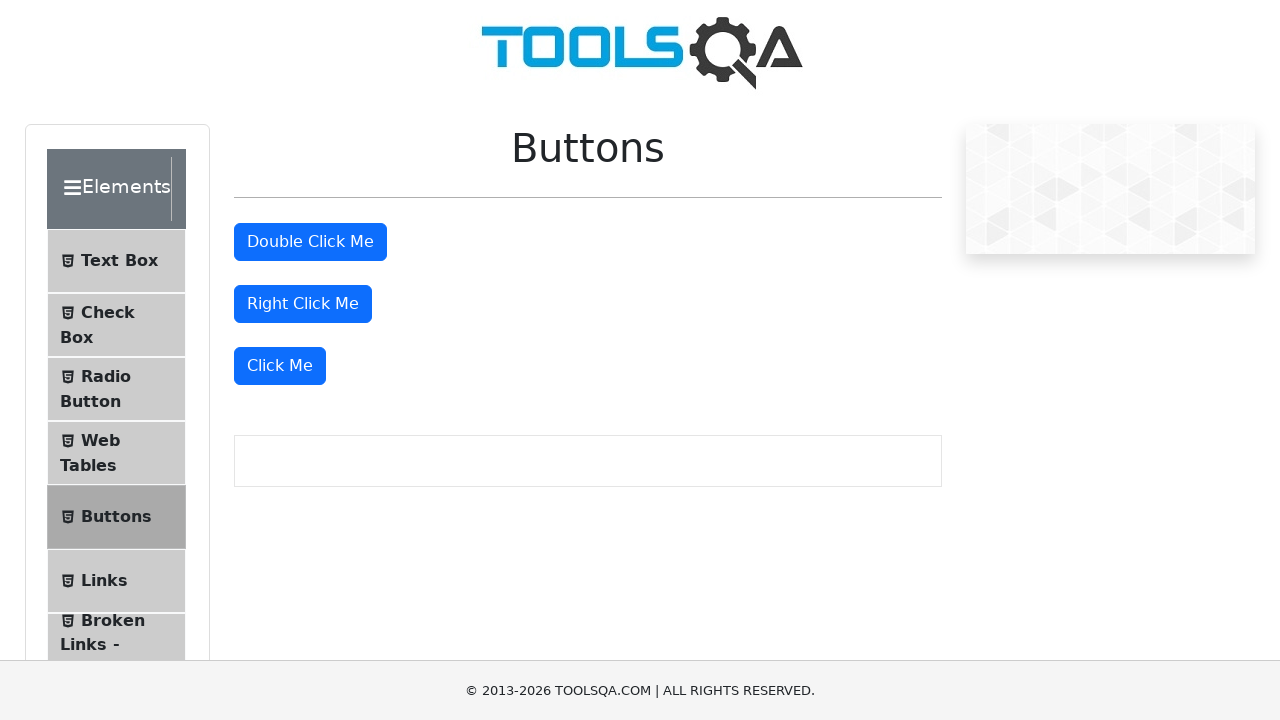

Double-click button became visible
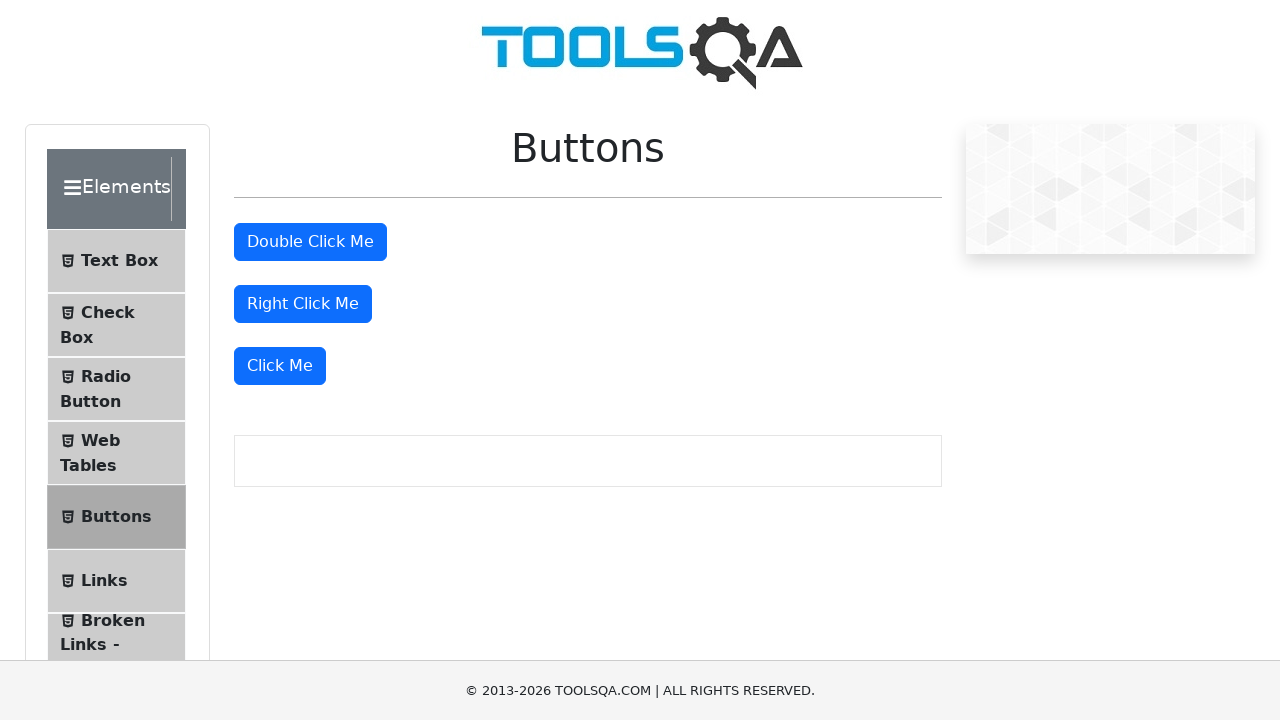

Double-clicked the button at (310, 242) on #doubleClickBtn
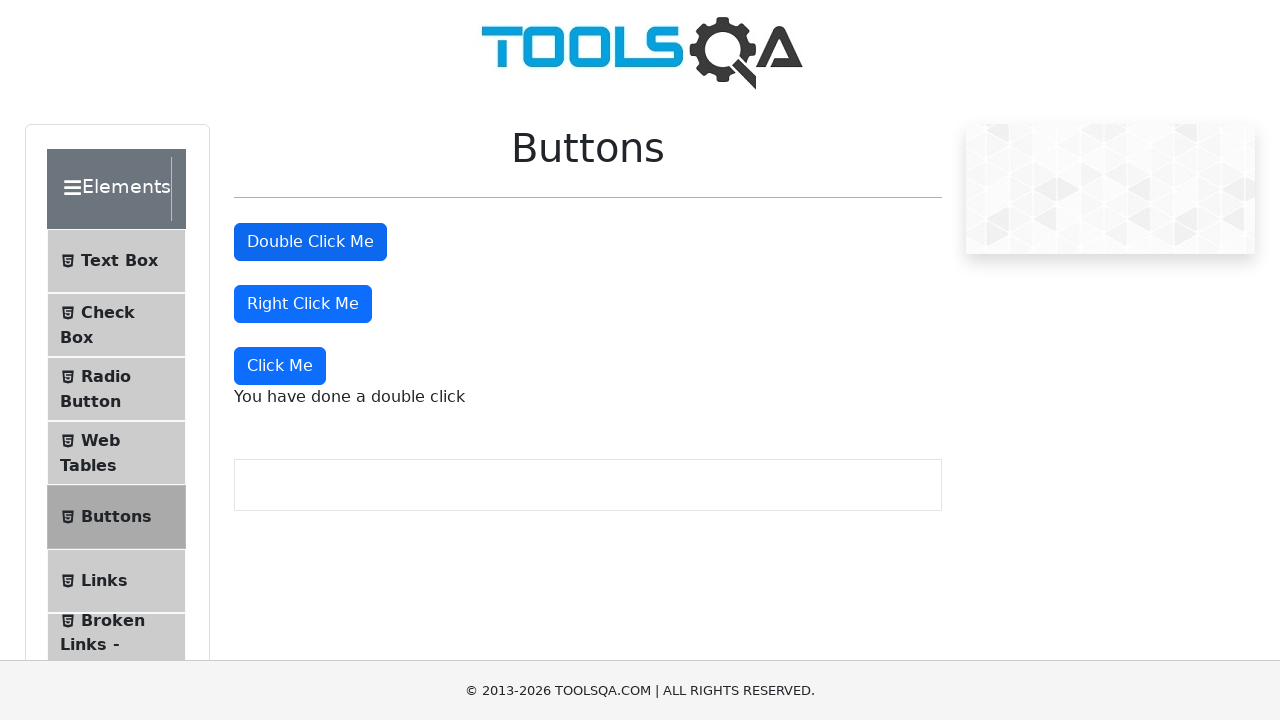

Located success message element
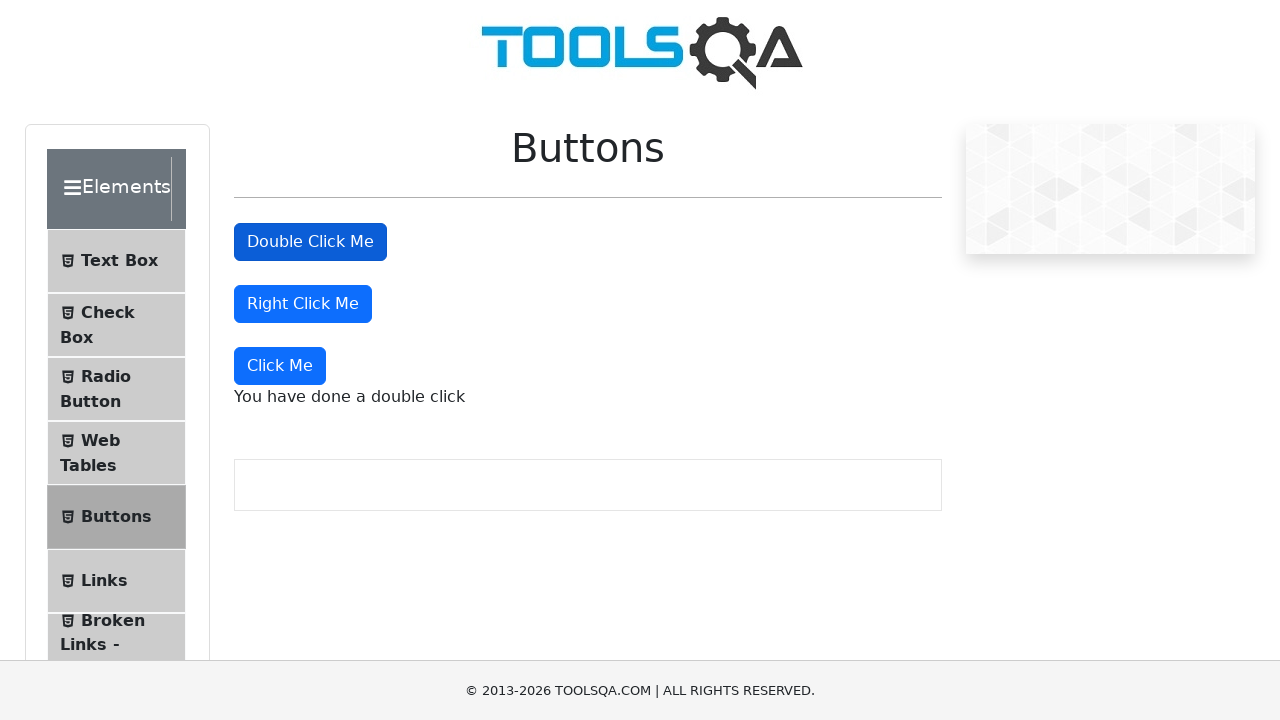

Success message appeared after double-click
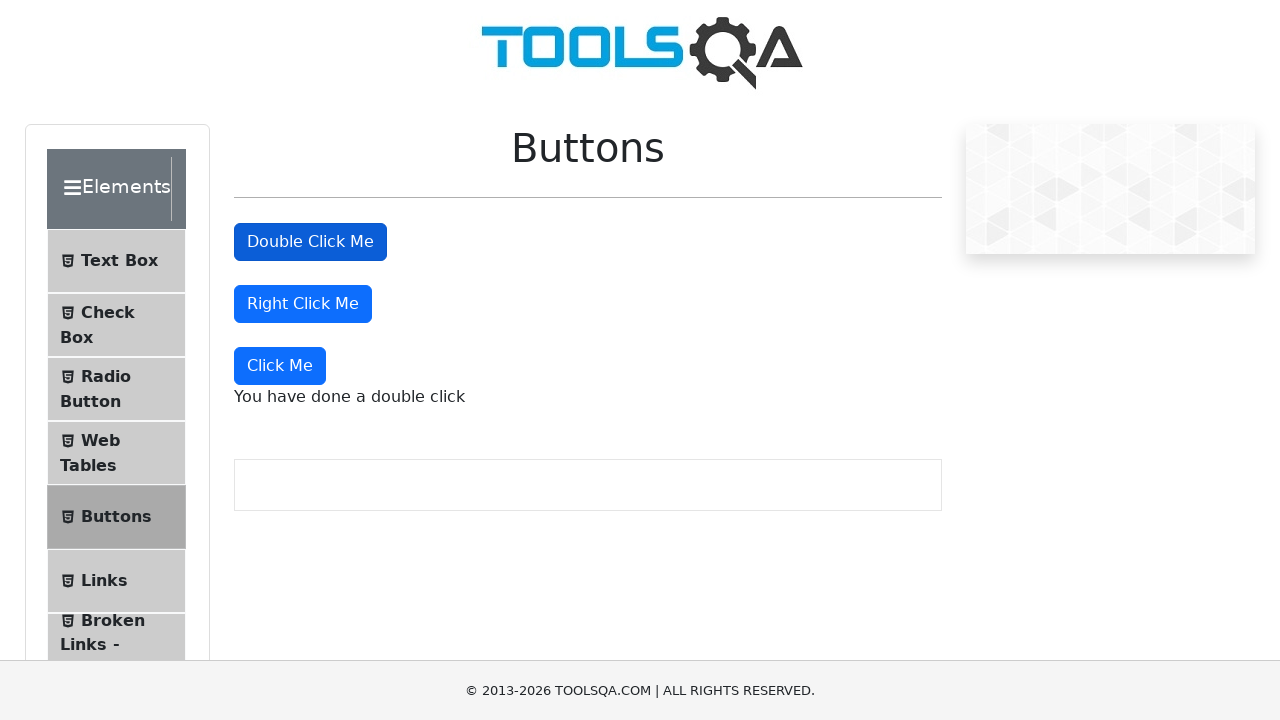

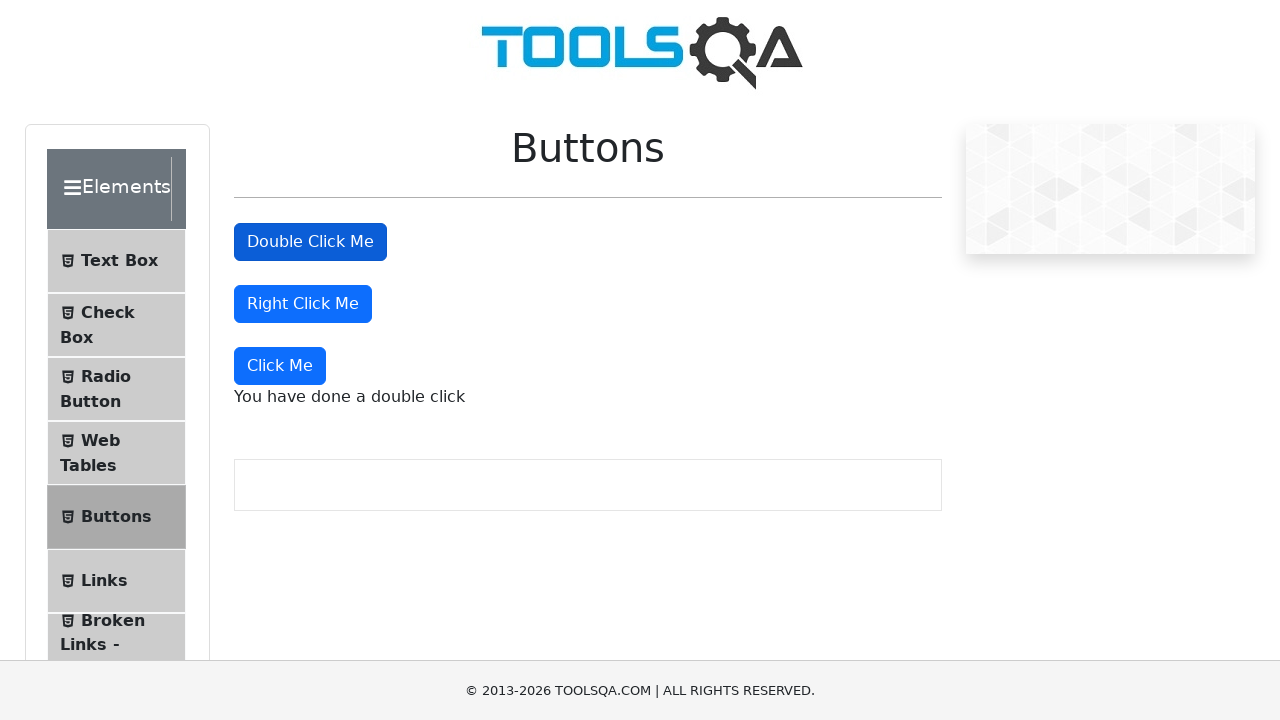